Tests the auto-complete functionality by clicking on the multi-select auto-complete control and typing a character to trigger suggestions

Starting URL: https://demoqa.com/auto-complete

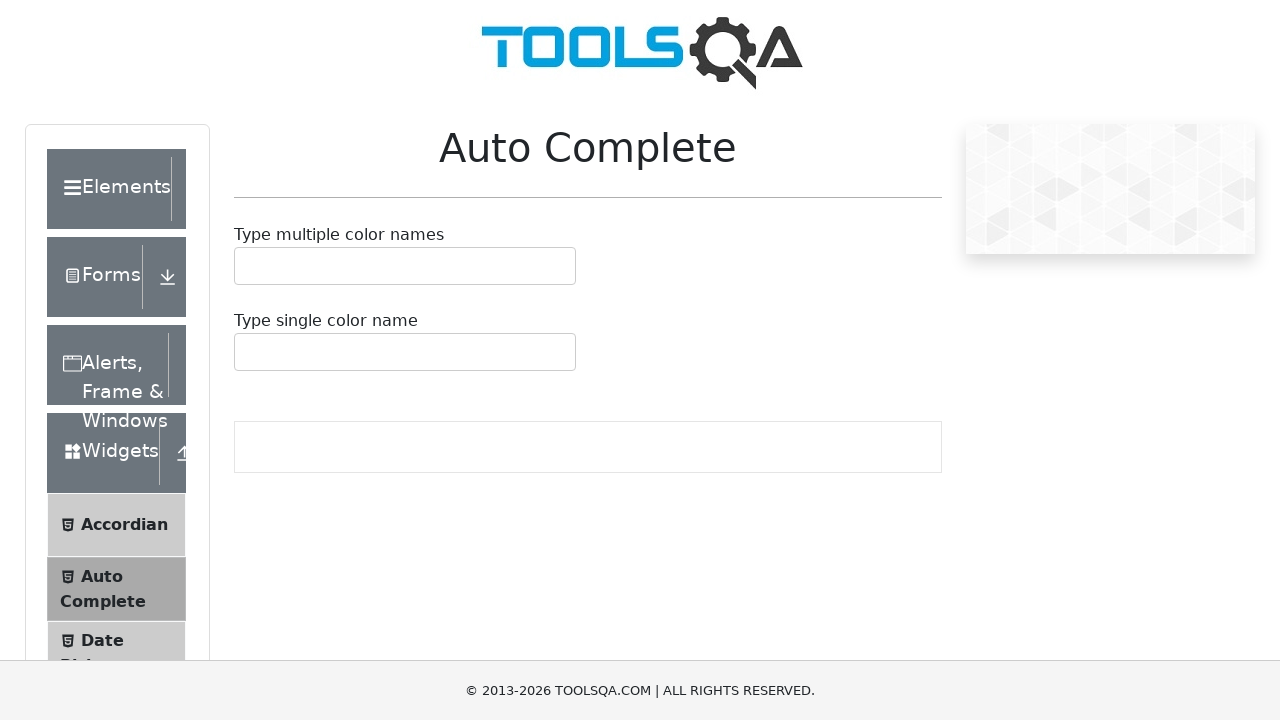

Clicked on the auto-complete control to activate it at (405, 266) on div.auto-complete__control
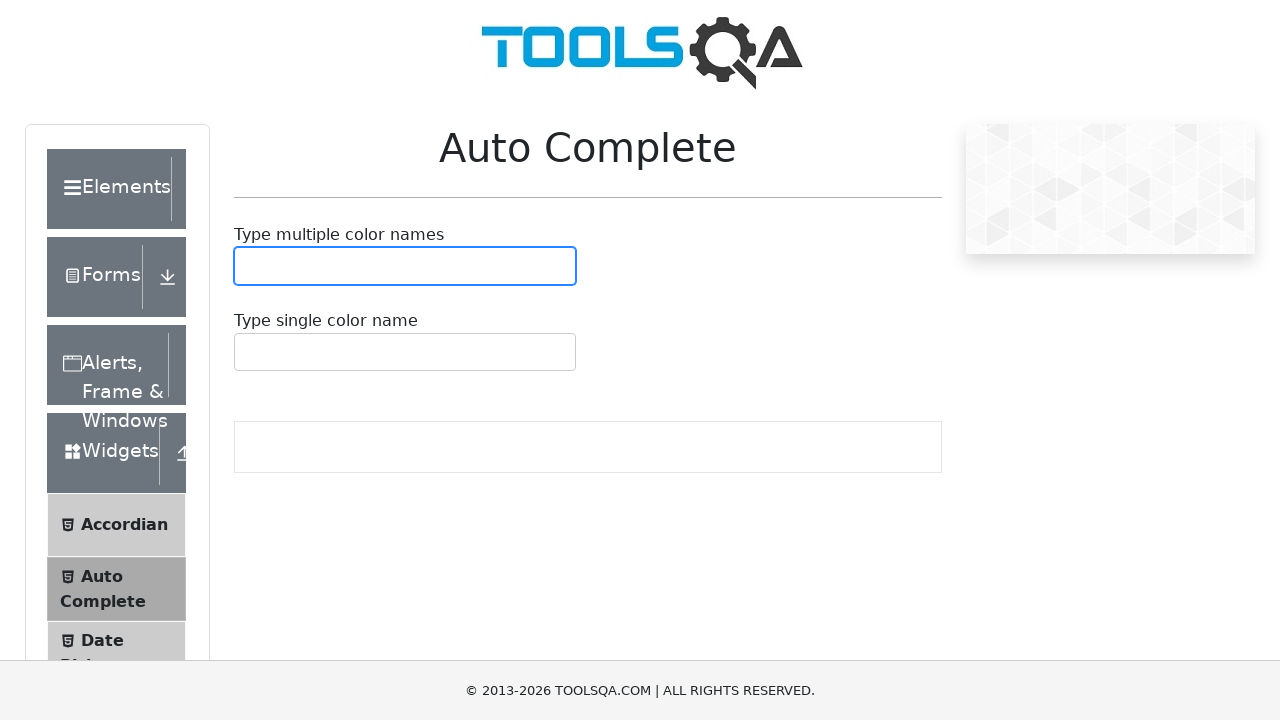

Typed 'B' into the multi-select auto-complete input field on #autoCompleteMultipleInput
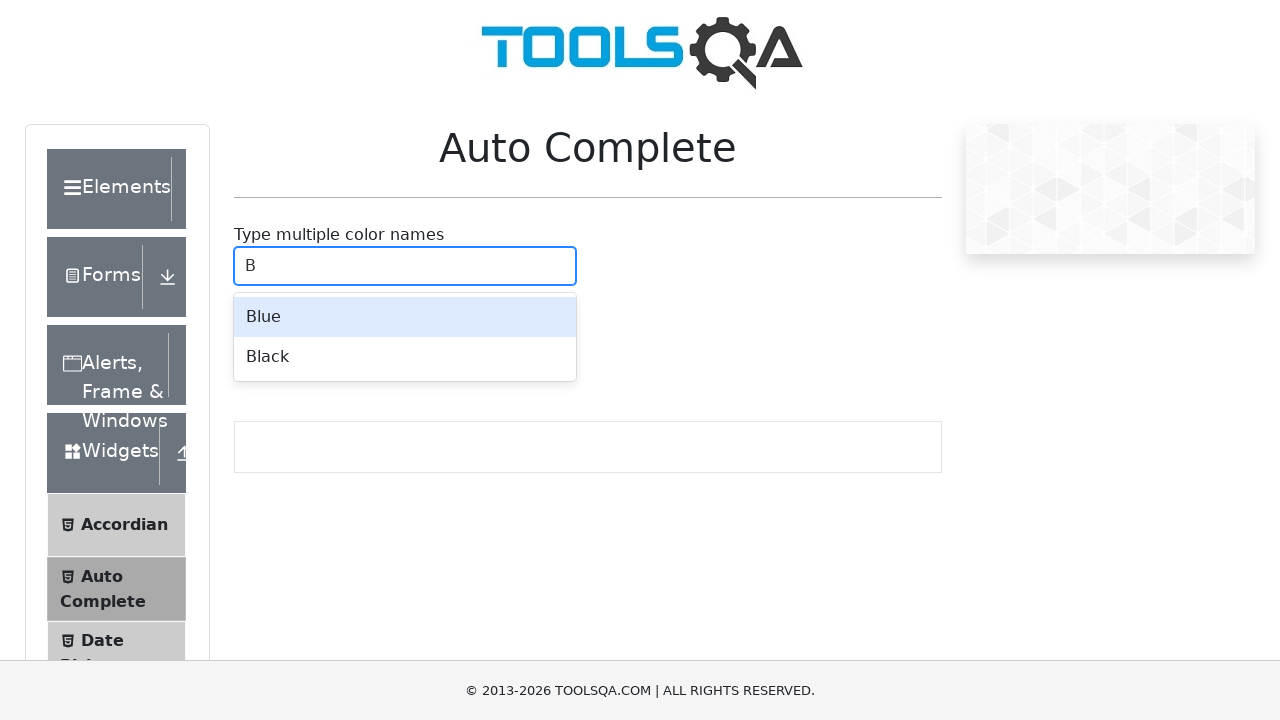

Waited for auto-complete suggestions menu to appear
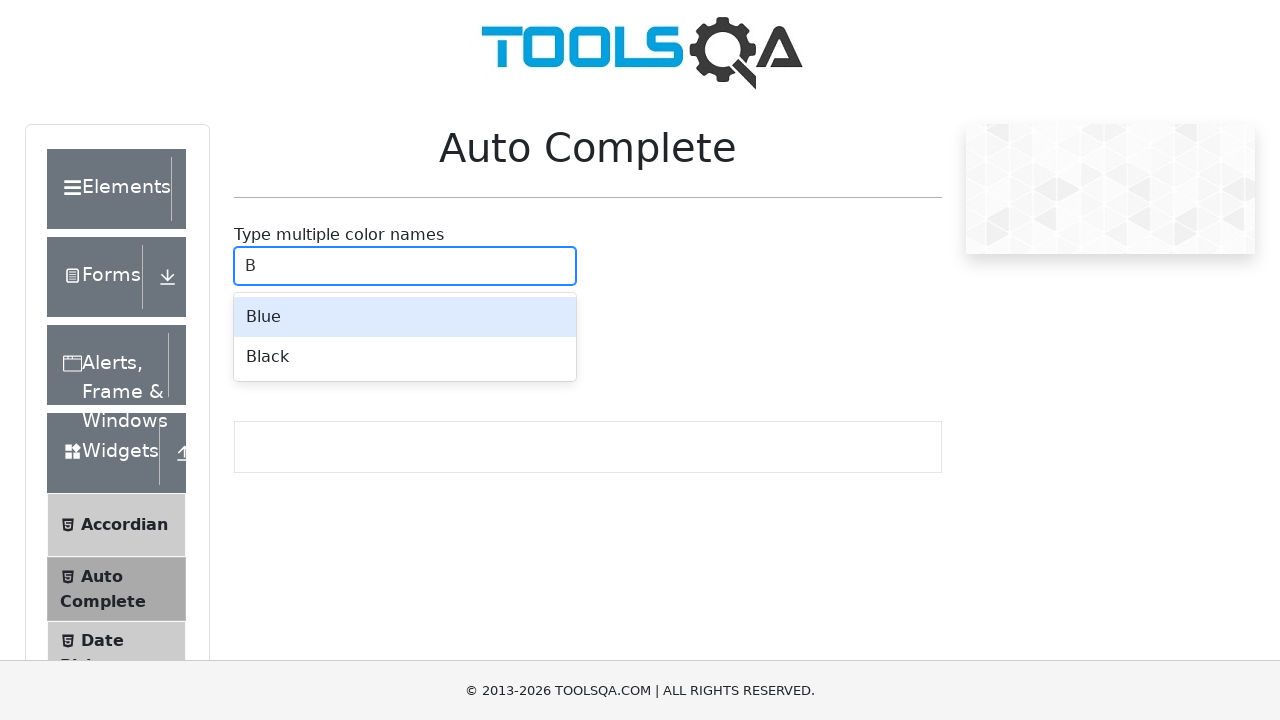

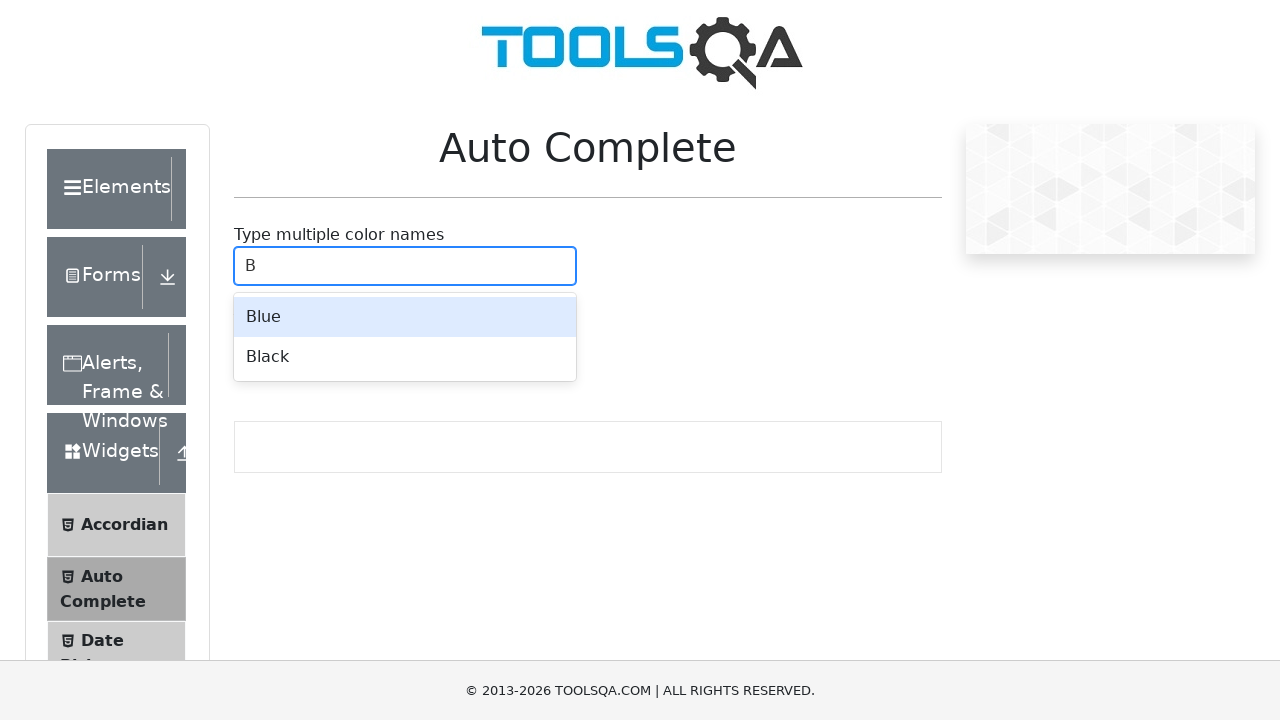